Tests the NEB (National Examination Board) result checking form by filling in a symbol number and date of birth, then submitting the form to check results.

Starting URL: https://neb.ntc.net.np/

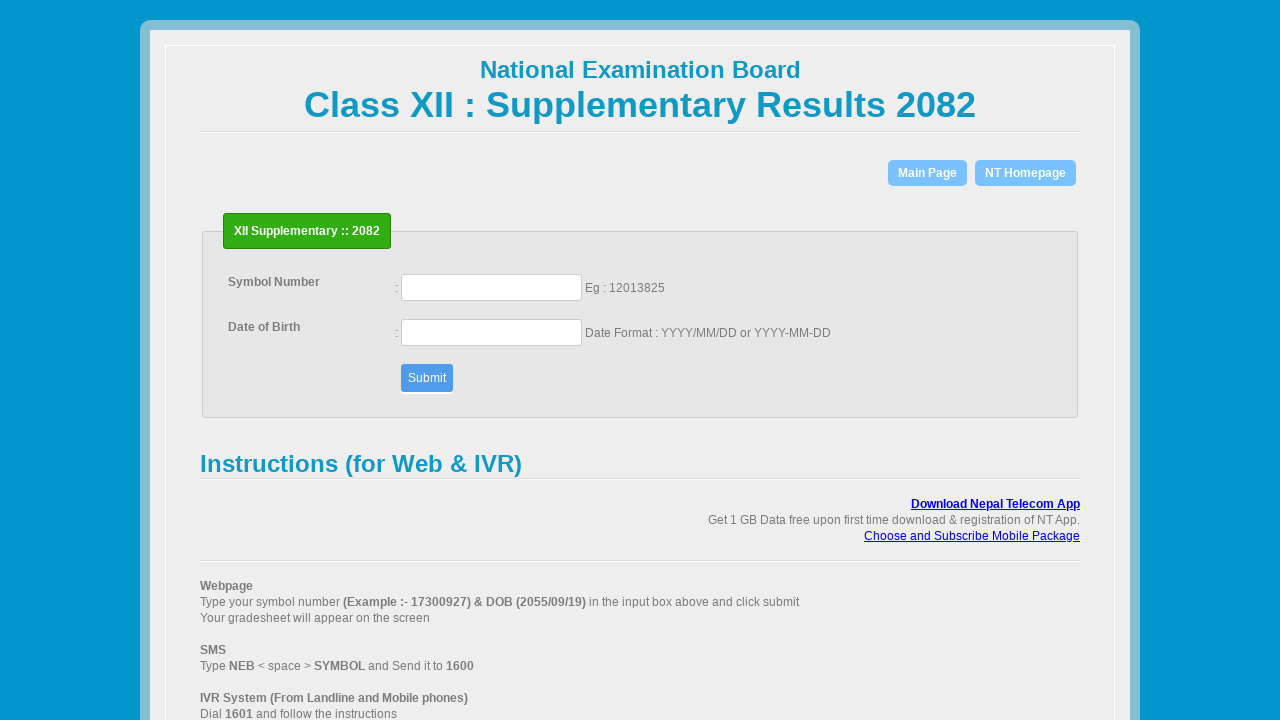

Symbol number field loaded on NEB result checking form
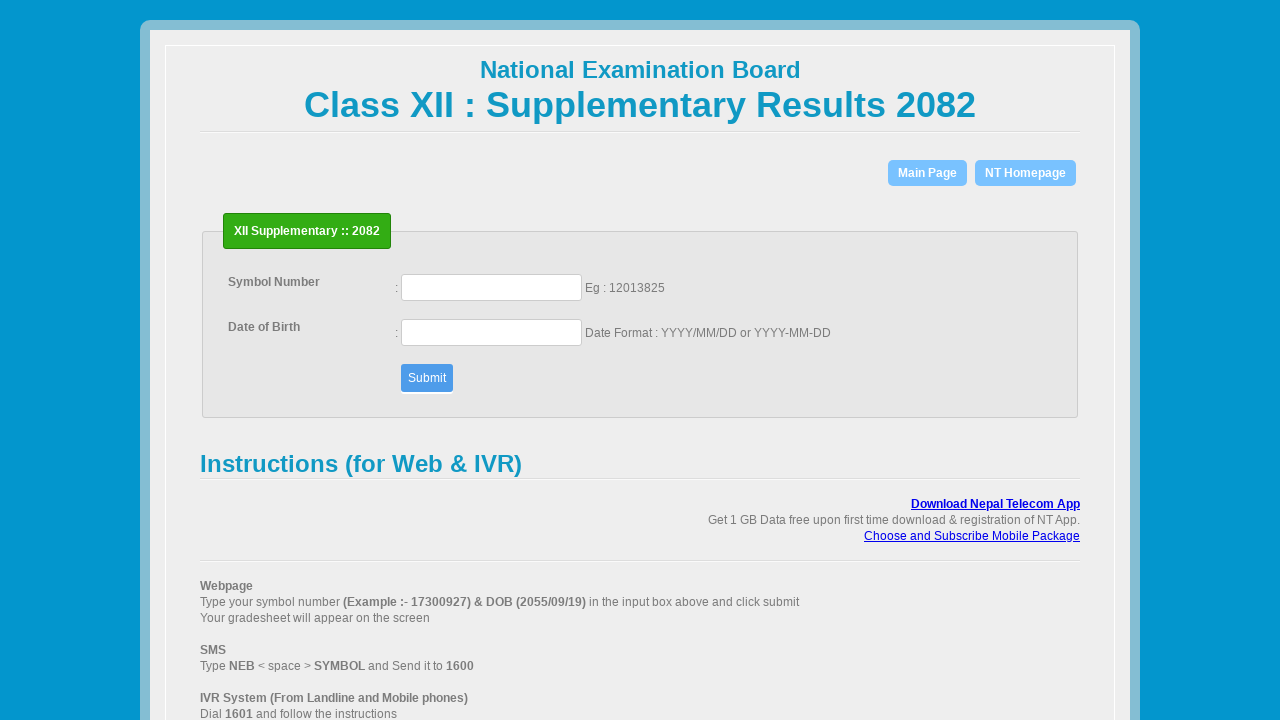

Filled symbol number field with '12345678' on #symbol
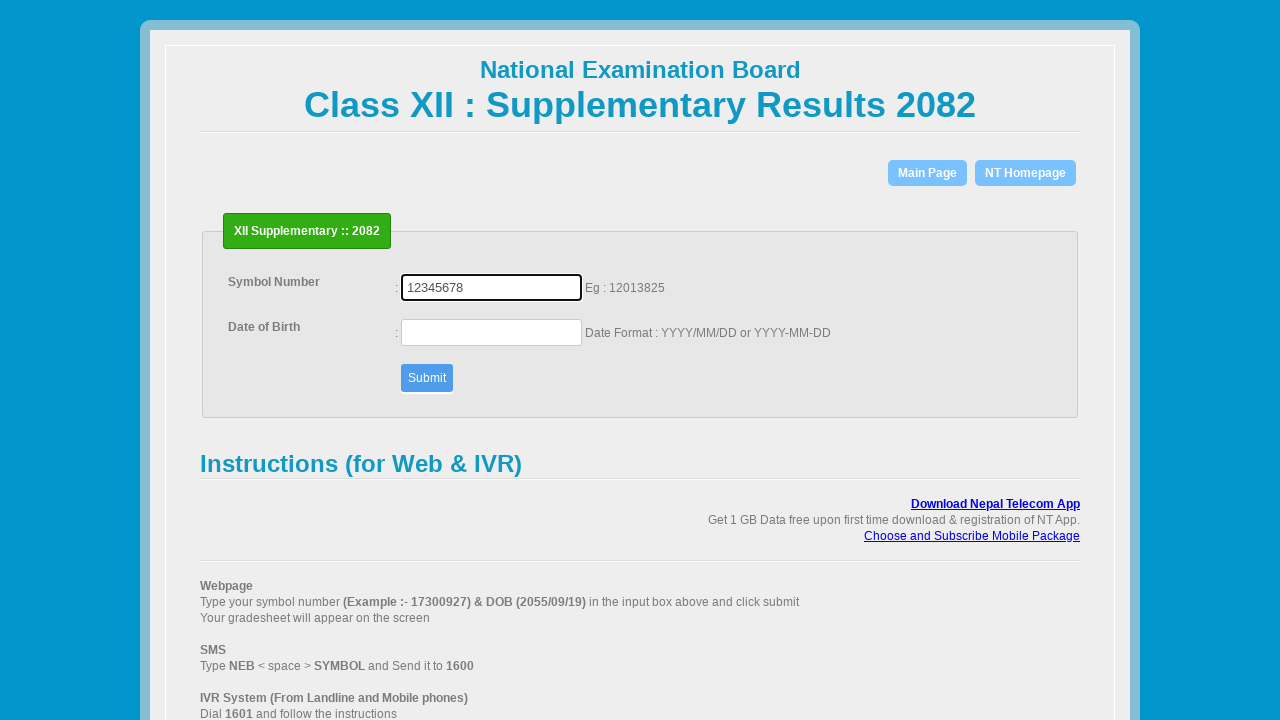

Filled date of birth field with '2006/05/15' on #dob
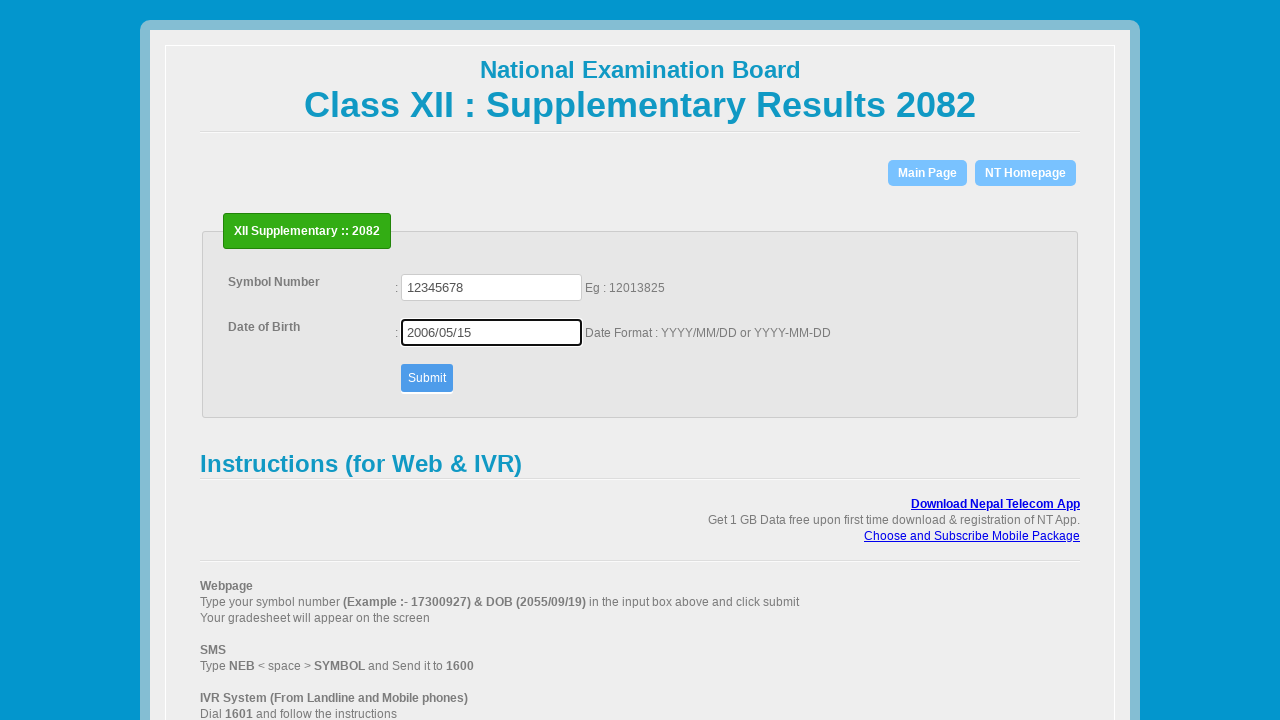

Clicked submit button to check NEB results at (427, 378) on [name='submit']
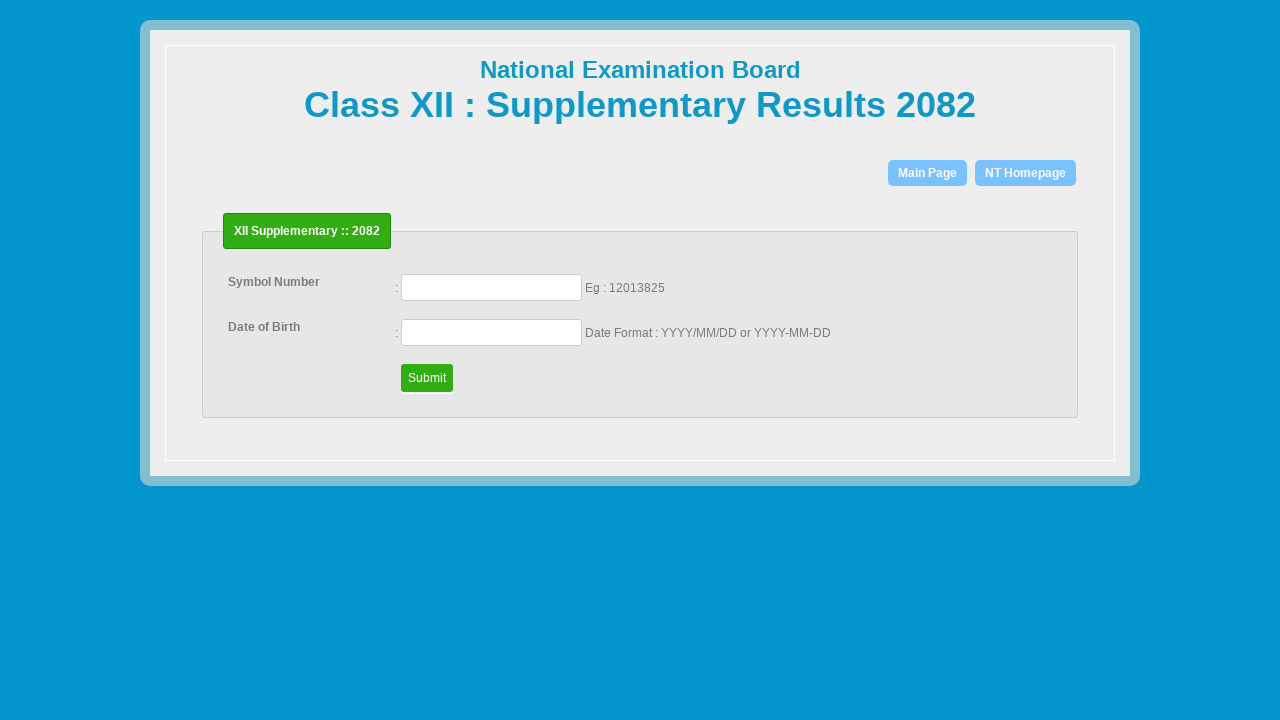

Waited 3 seconds for results to load
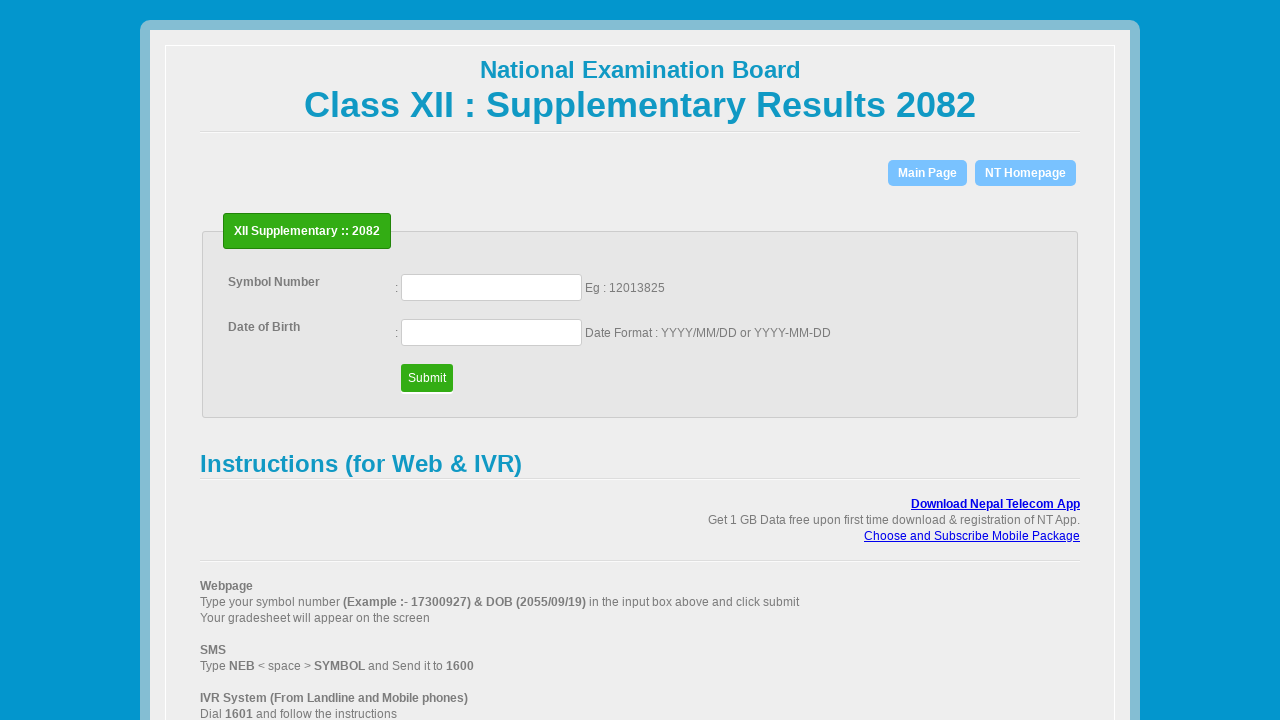

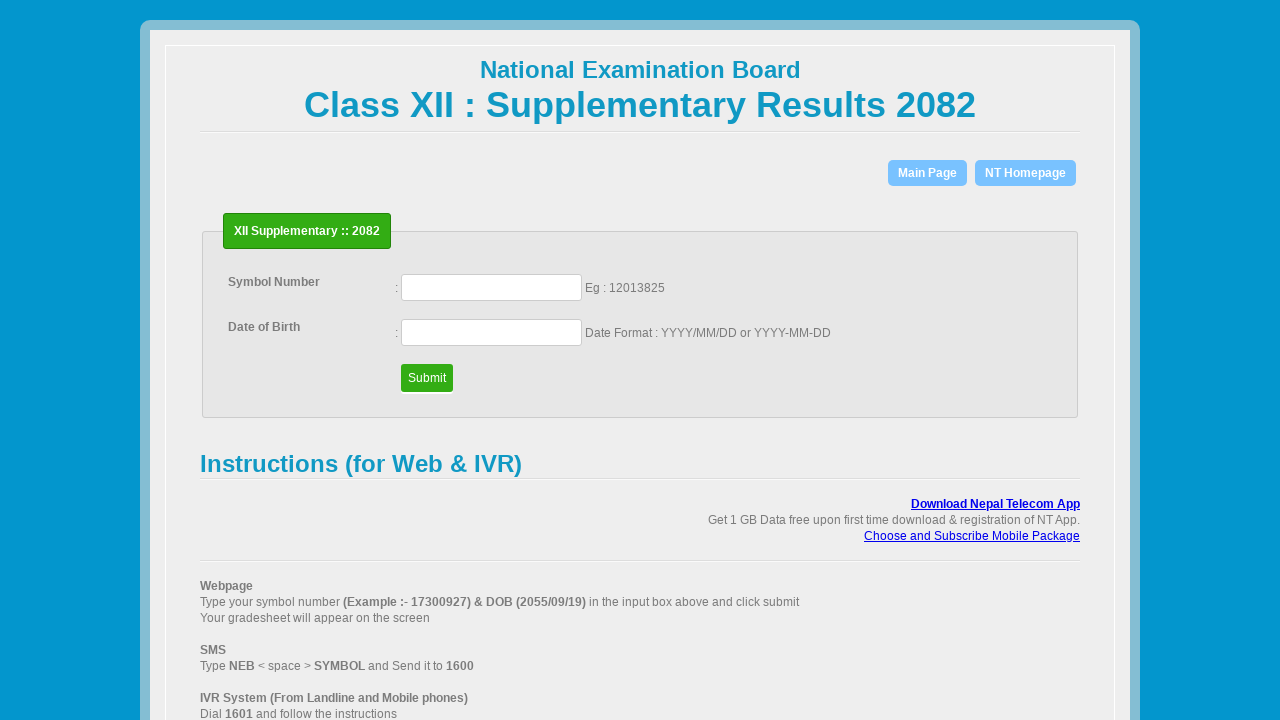